Fills out a text box form using ID selectors and scrolls to submit button

Starting URL: https://demoqa.com/text-box

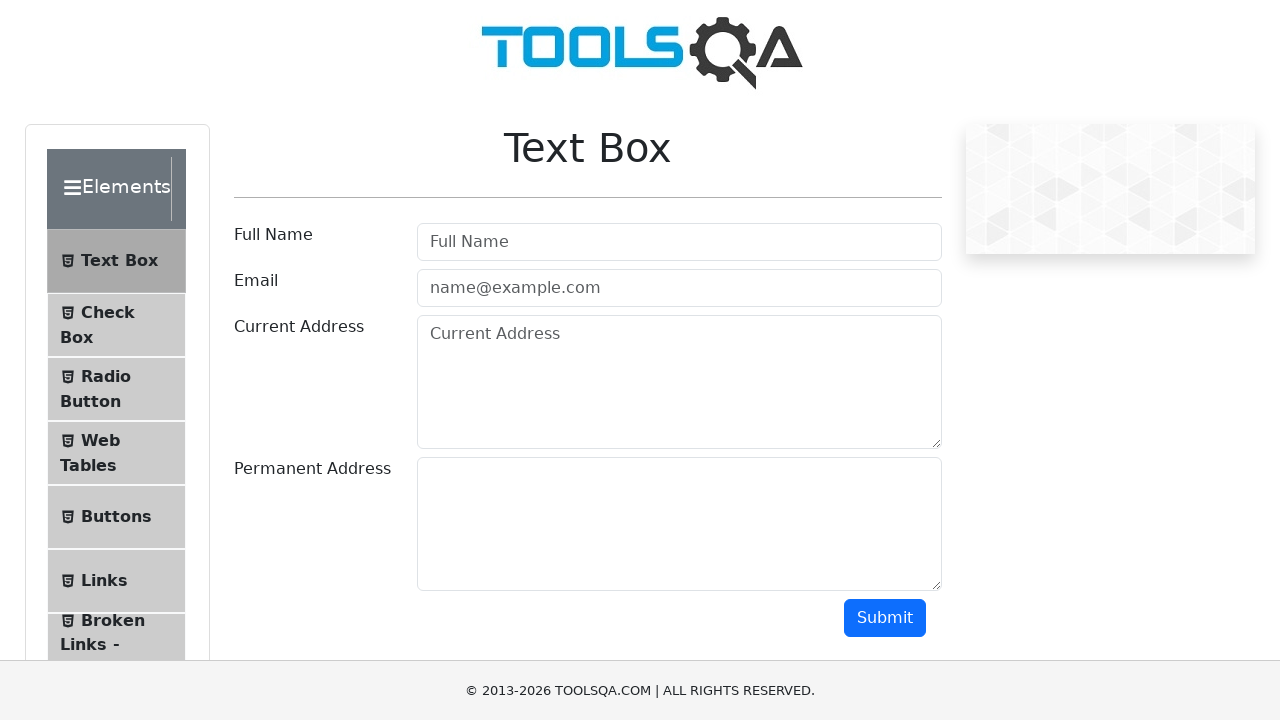

Filled username field with 'Alan' on #userName
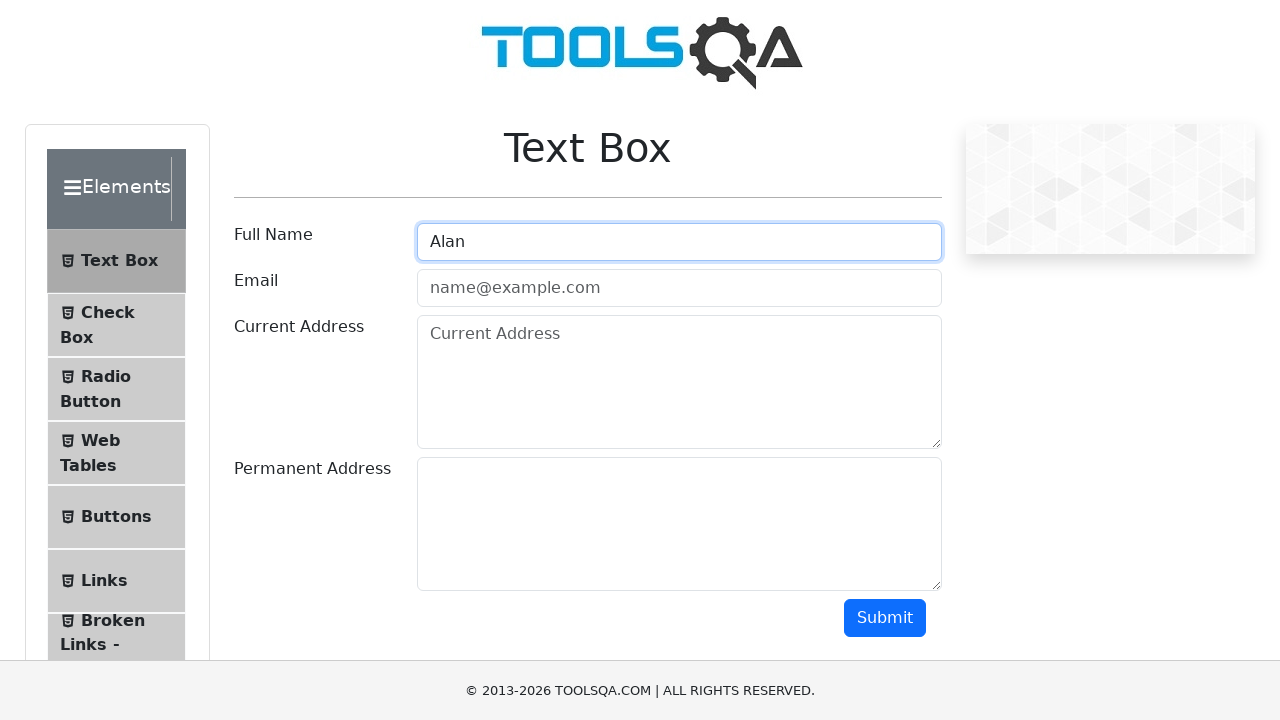

Filled email field with 'correo@gmail.com' on #userEmail
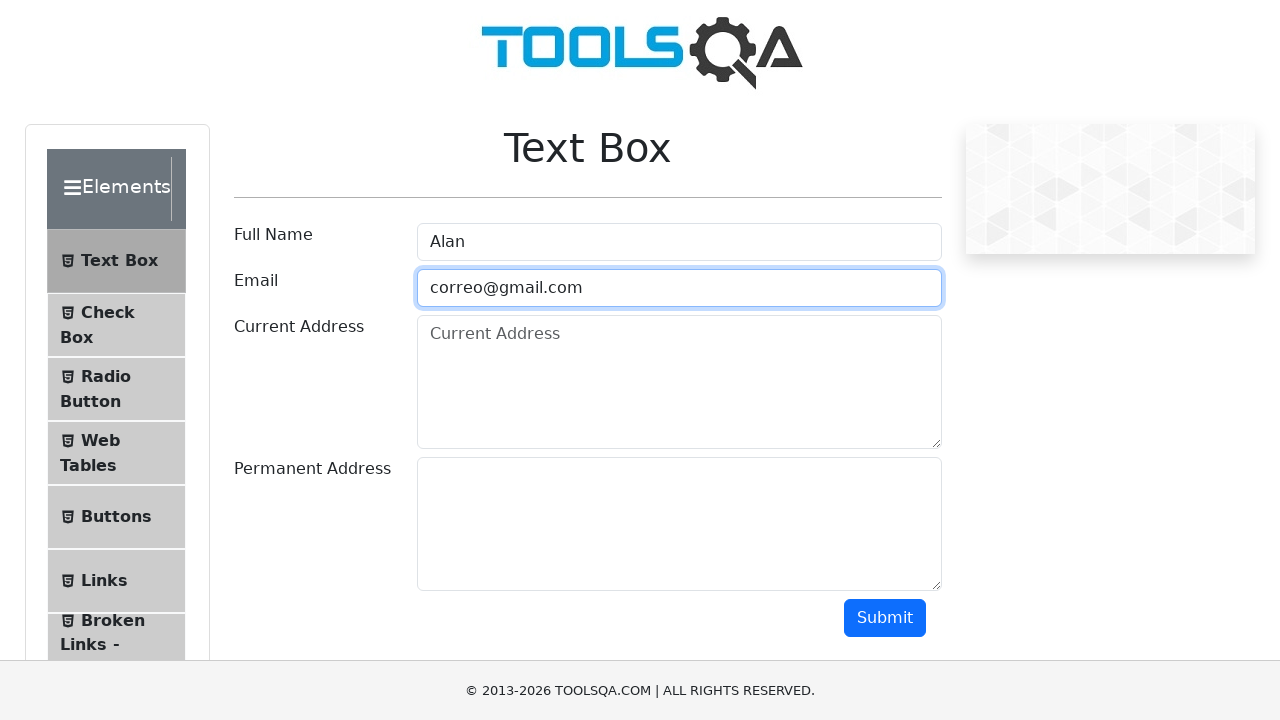

Filled current address field with 'Direccion tiempo' on #currentAddress
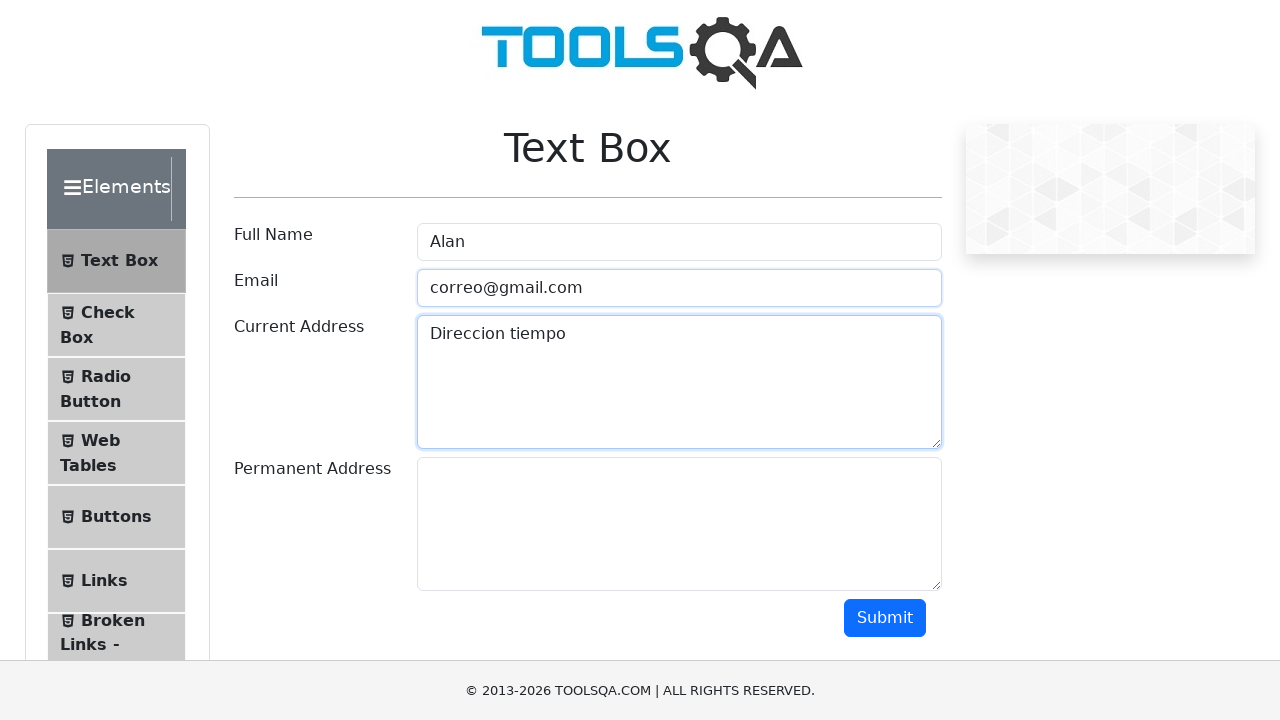

Filled permanent address field with 'Direccion 2' on #permanentAddress
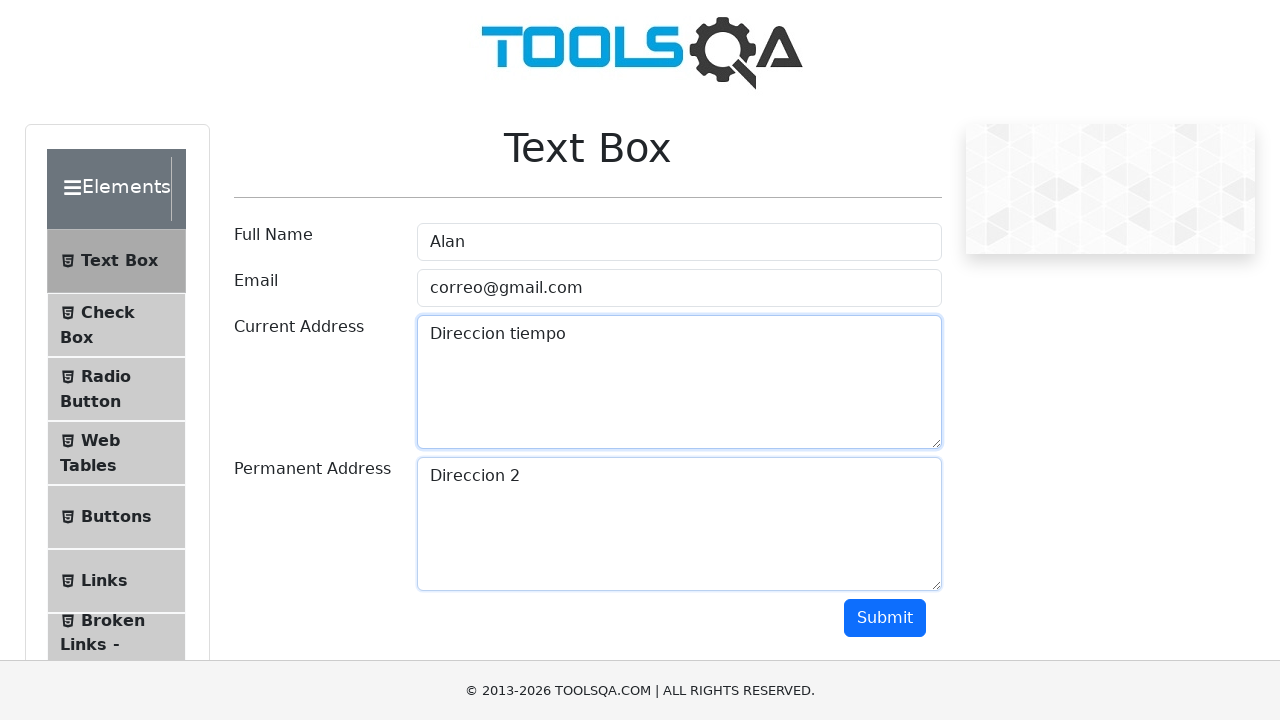

Scrolled to submit button
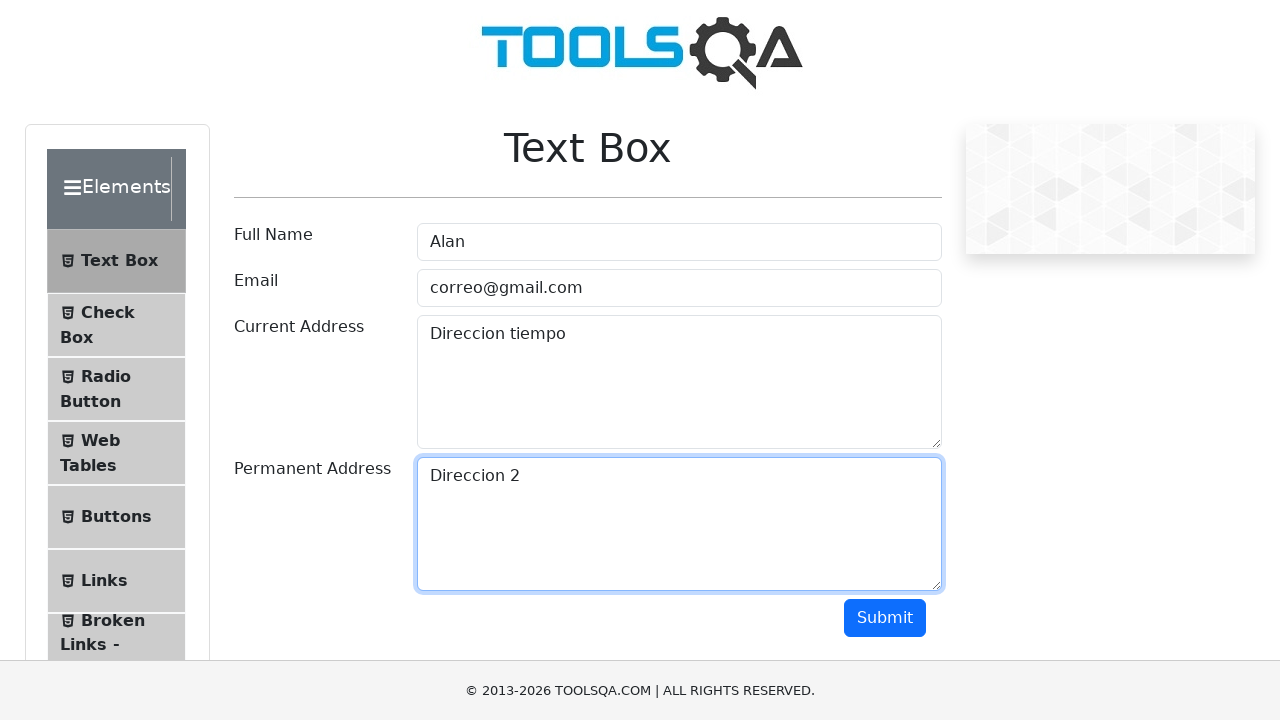

Clicked submit button at (885, 618) on #submit
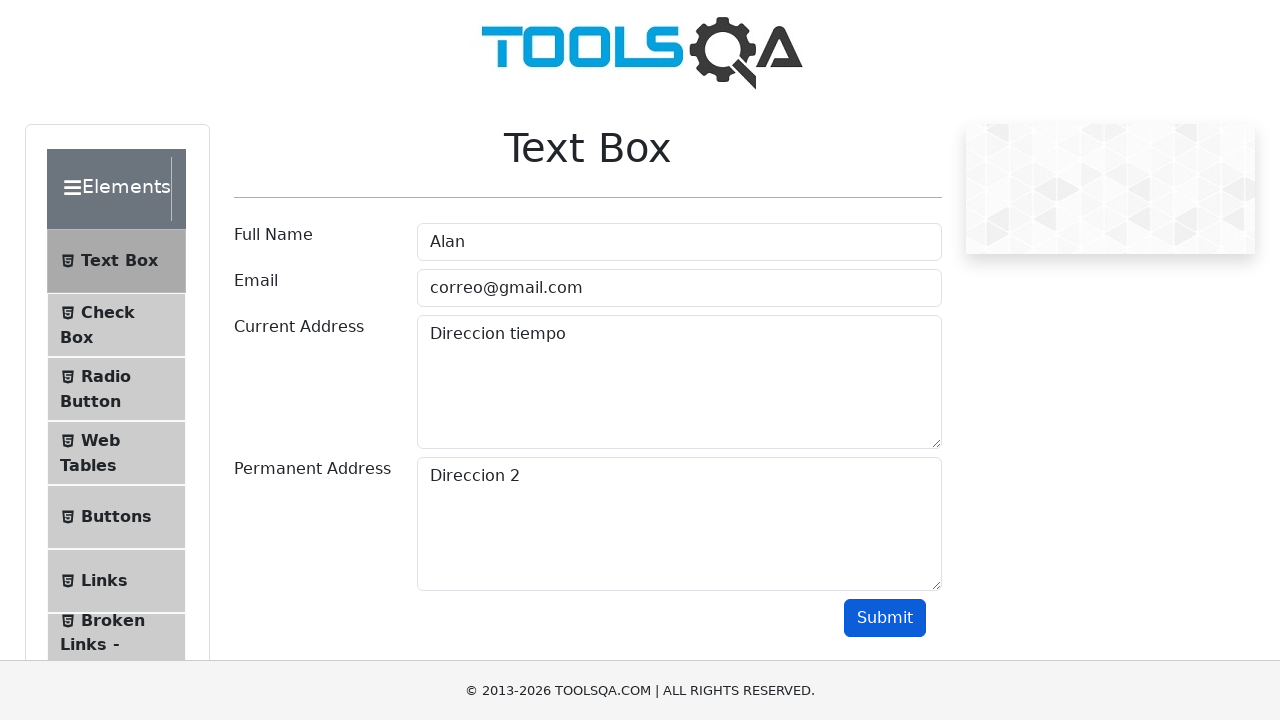

Scrolled back to top of page
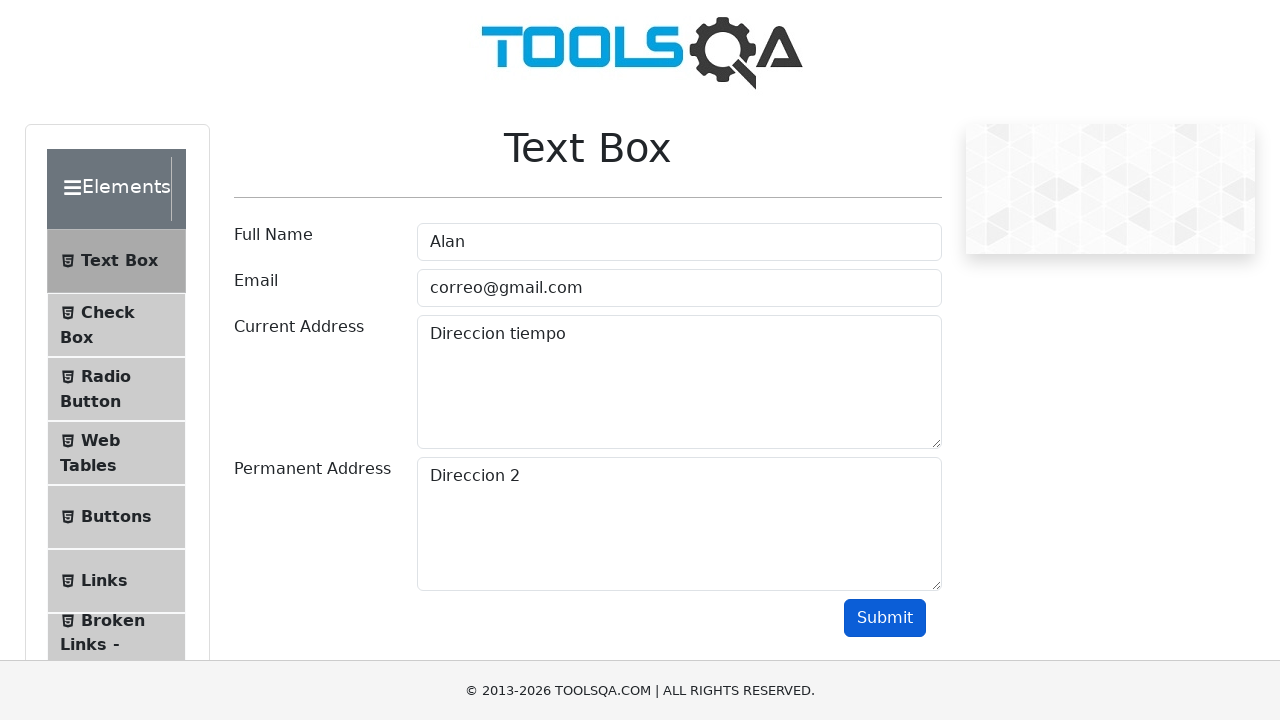

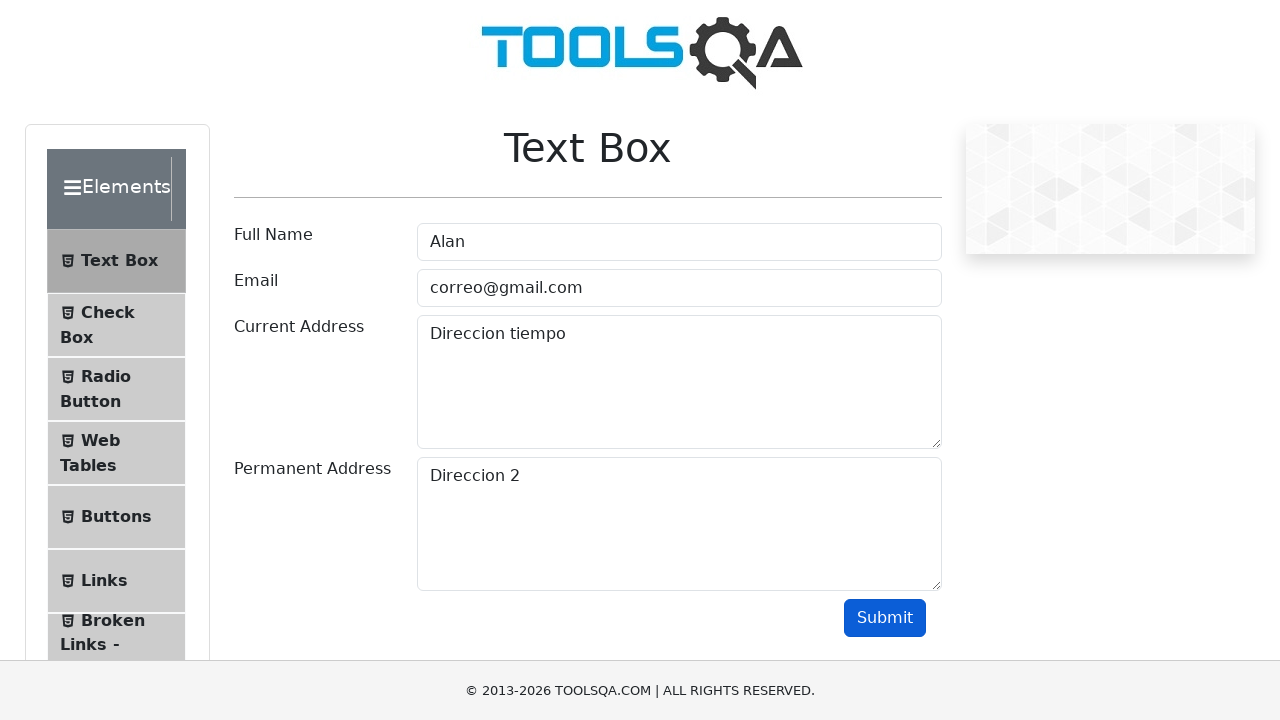